Tests click and drag selection by clicking and holding on first element, dragging to another element, and verifying multiple items are selected

Starting URL: https://automationfc.github.io/jquery-selectable/

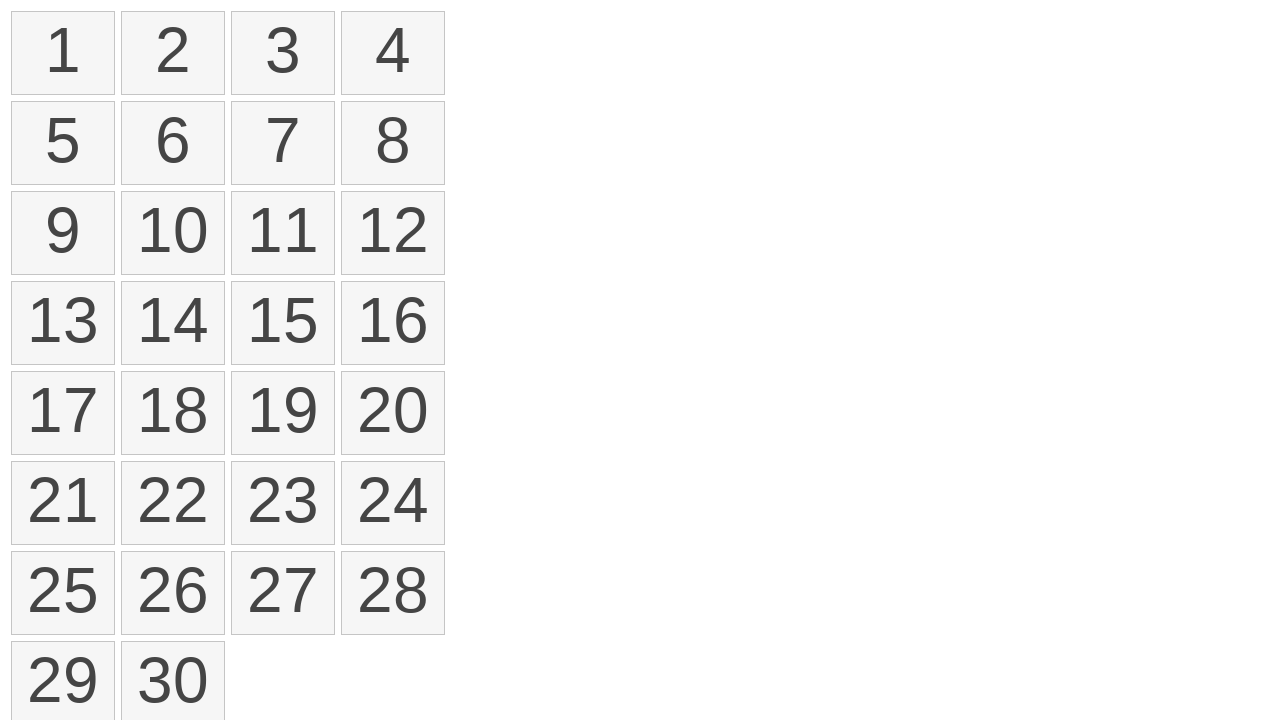

Located all number elements in the selectable list
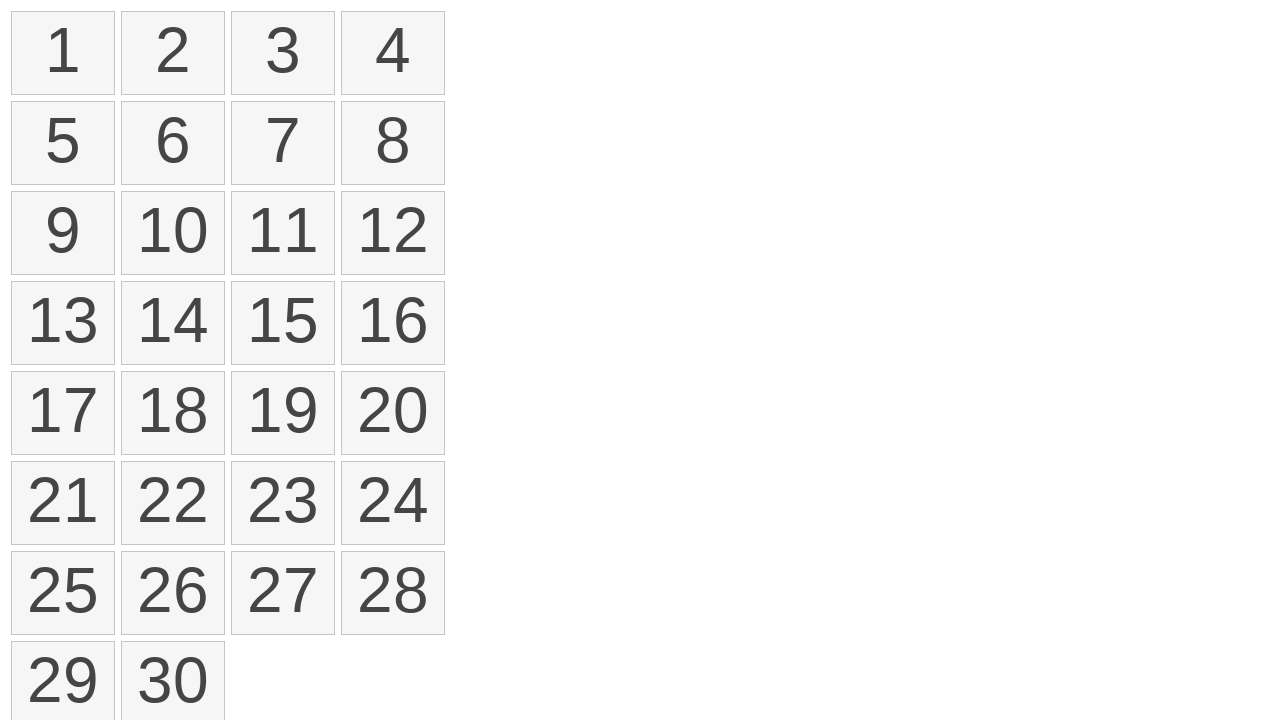

Identified the first element as drag source
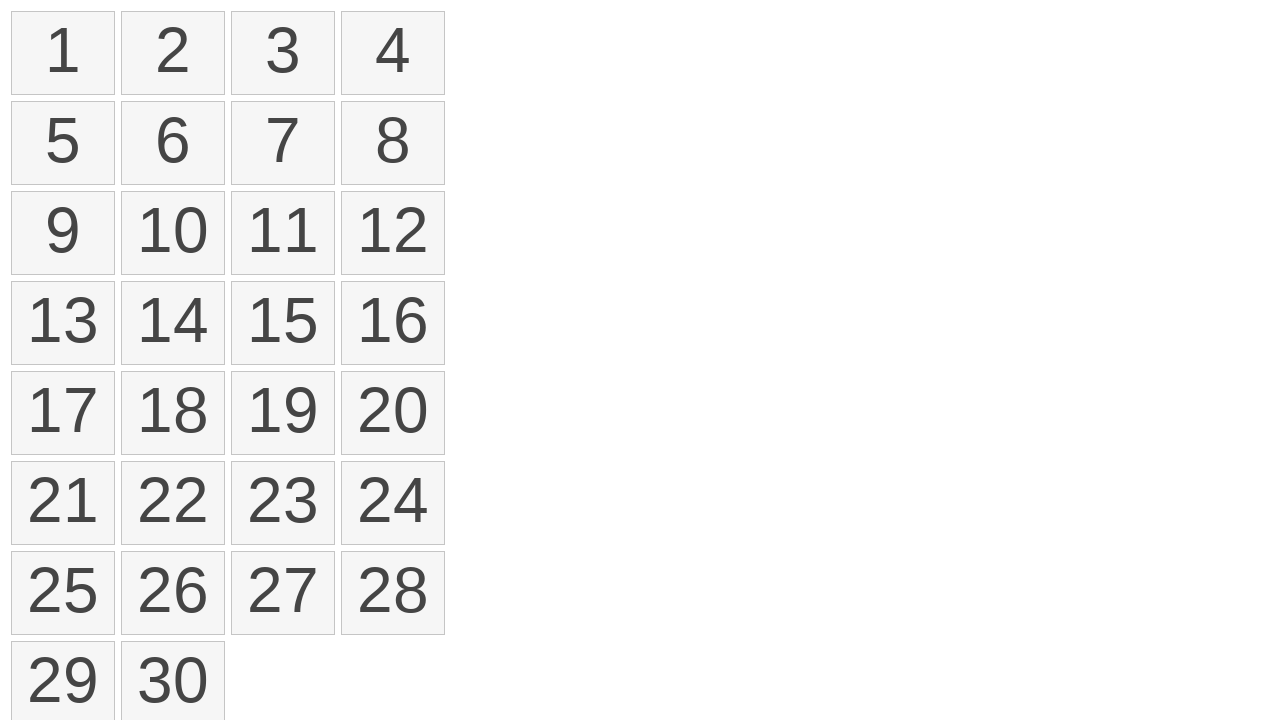

Identified the 11th element as drag target
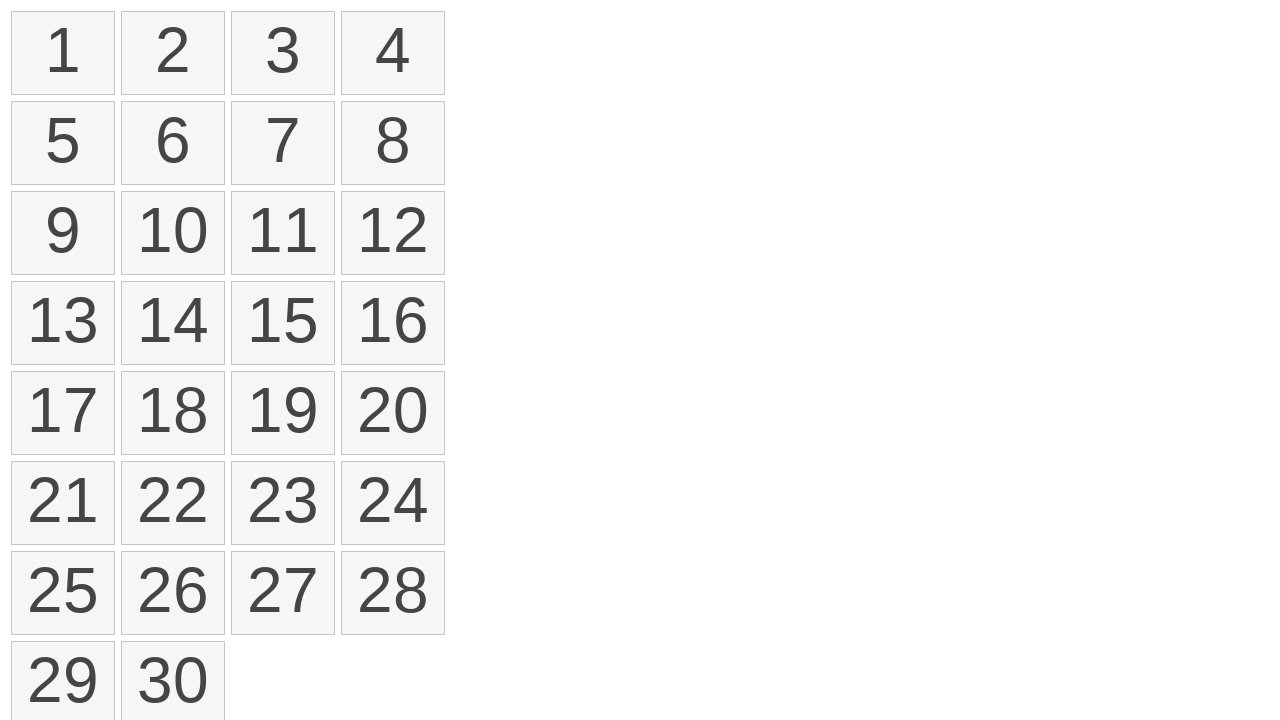

Performed click and drag selection from first to 11th element at (283, 233)
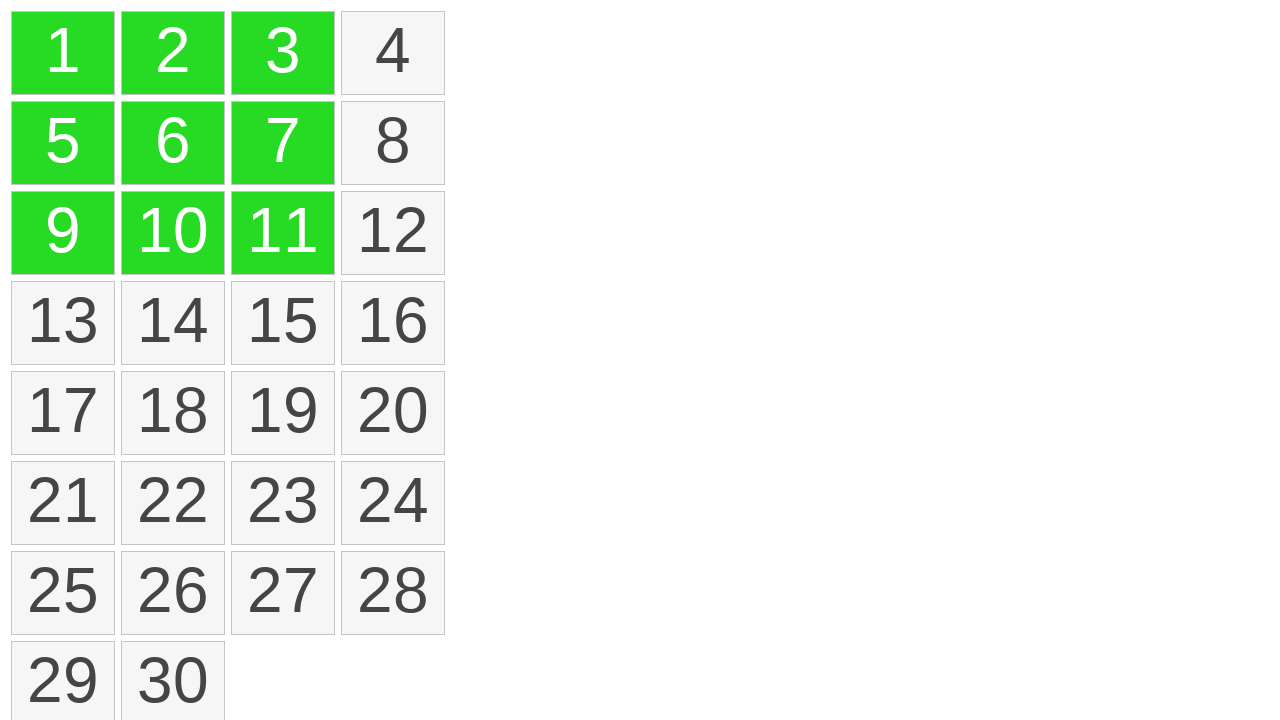

Located all selected items in the list
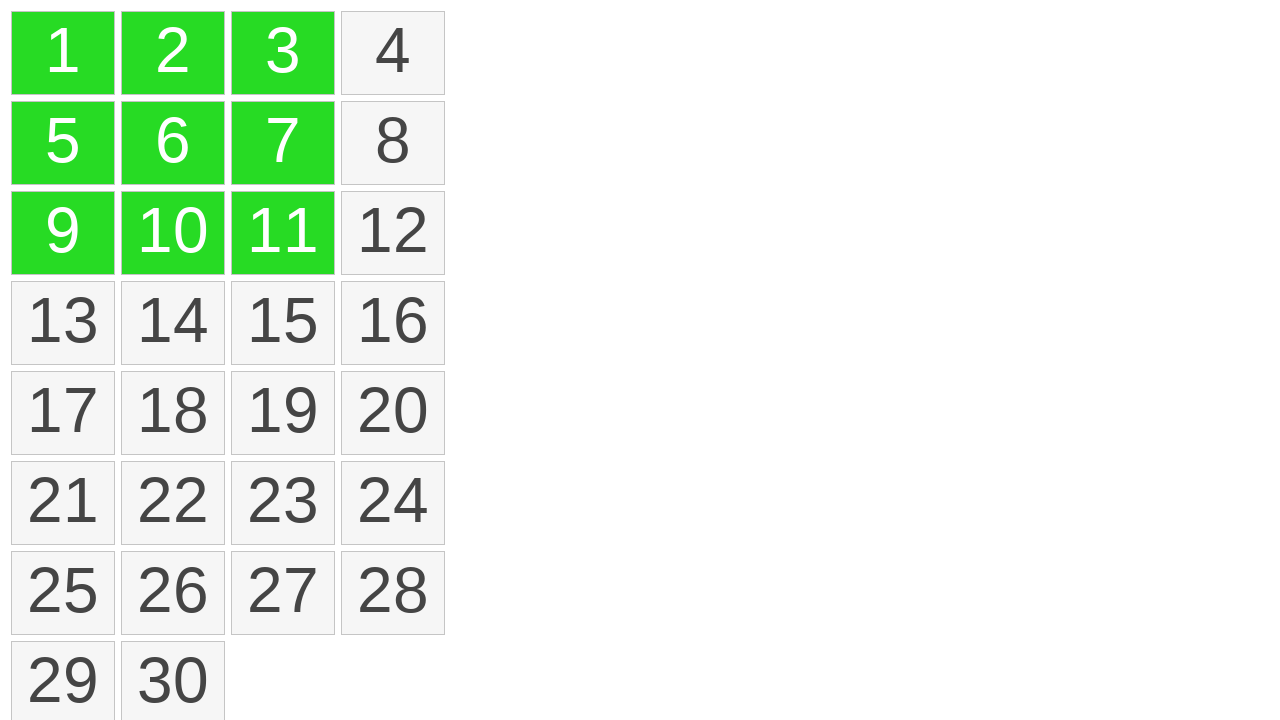

Verified that exactly 9 items are selected
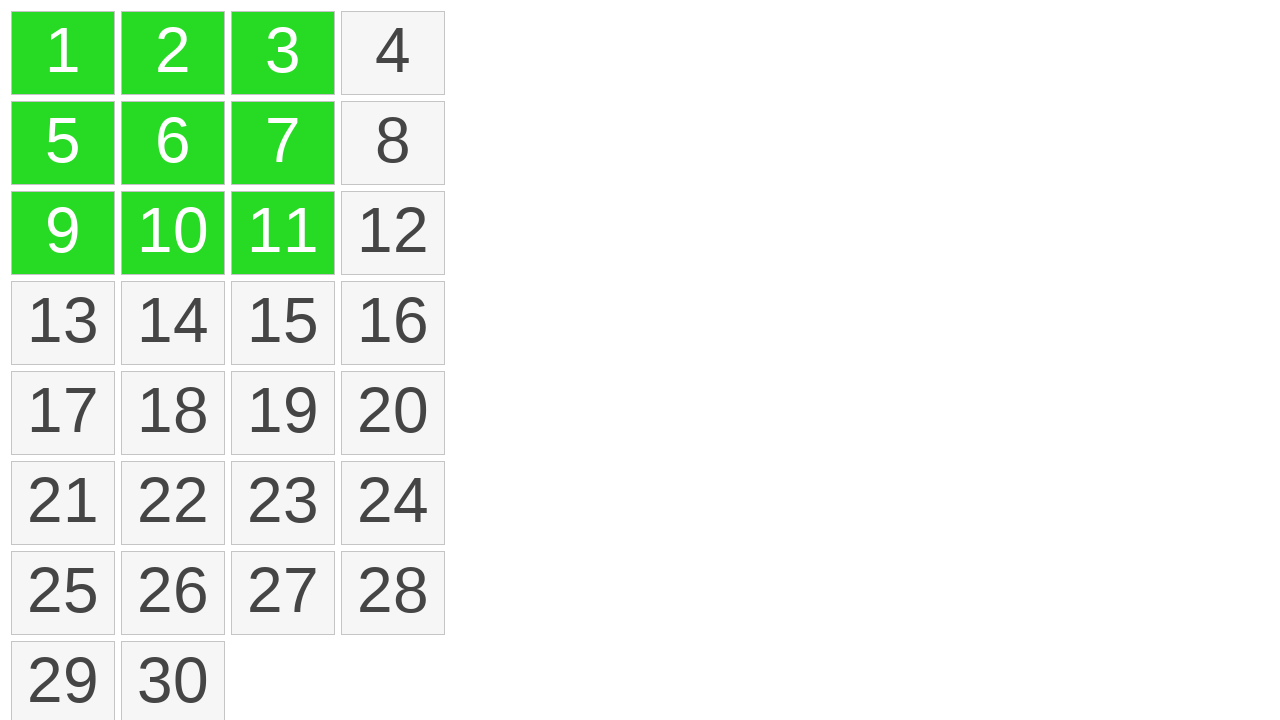

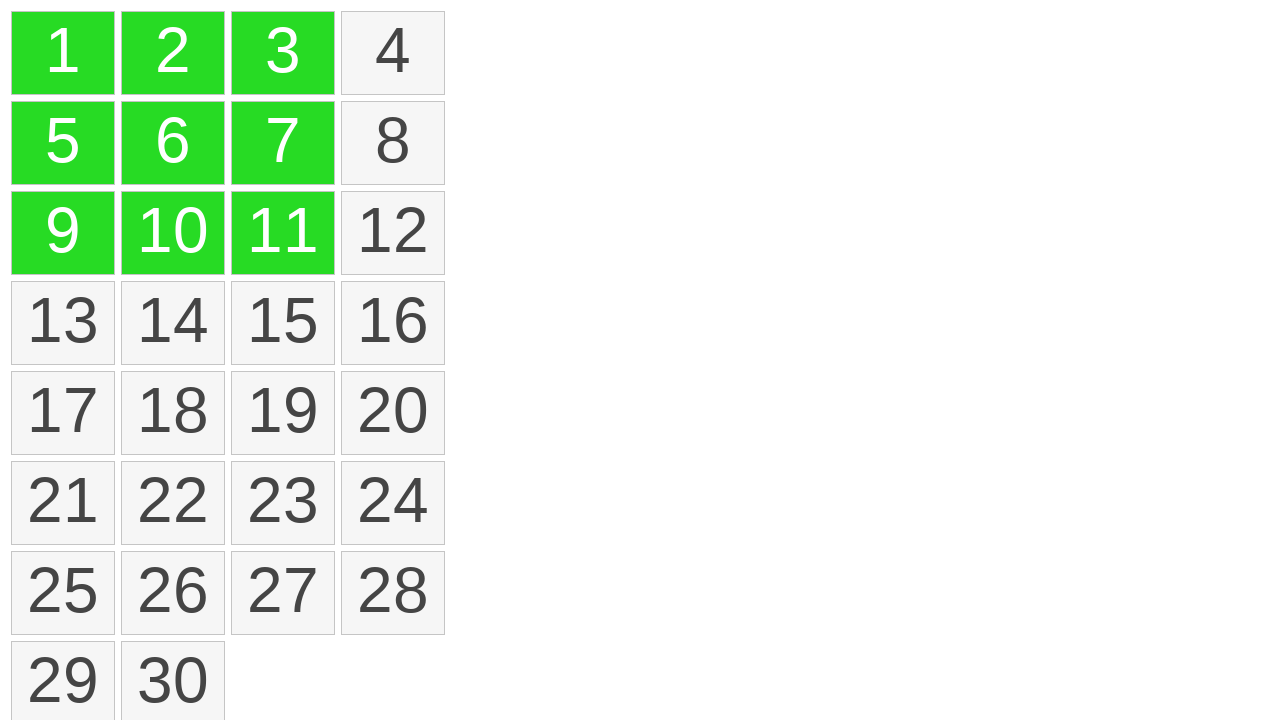